Tests a registration form by filling required fields (first name, last name, email) with test data, submitting the form, and verifying the success message is displayed.

Starting URL: http://suninjuly.github.io/registration1.html

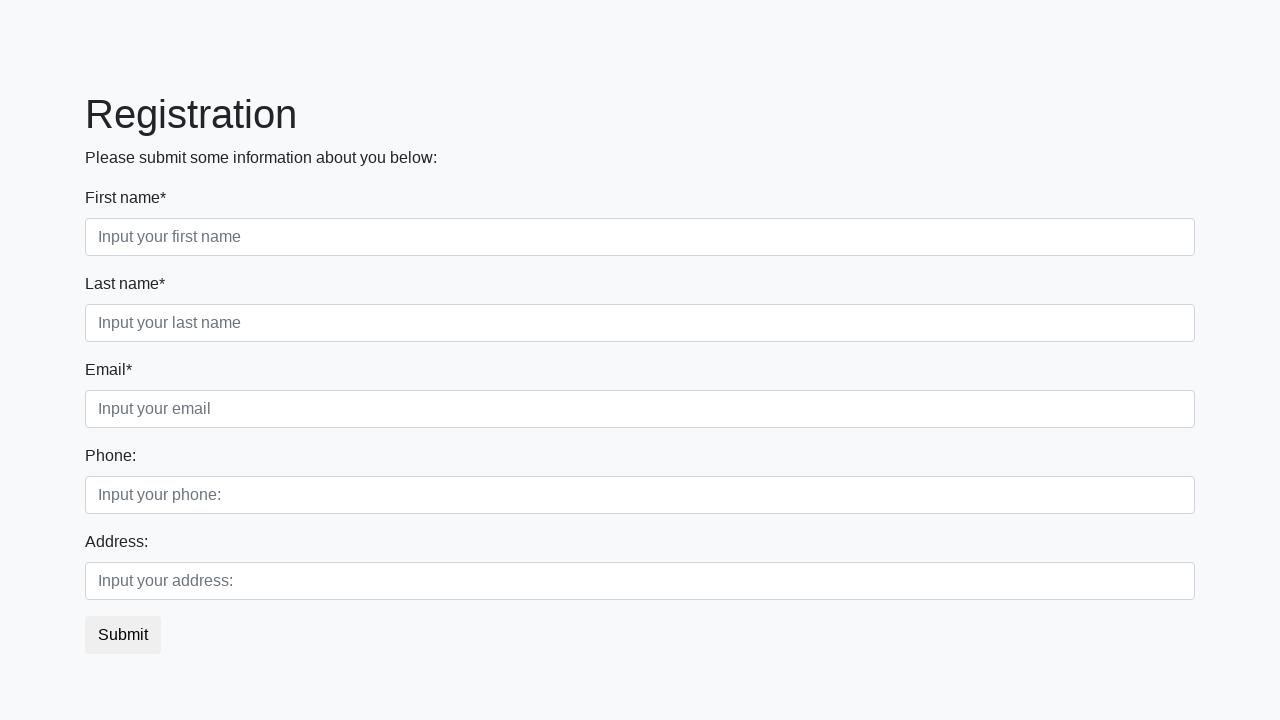

Filled first name field with 'Иван' on input:required.first
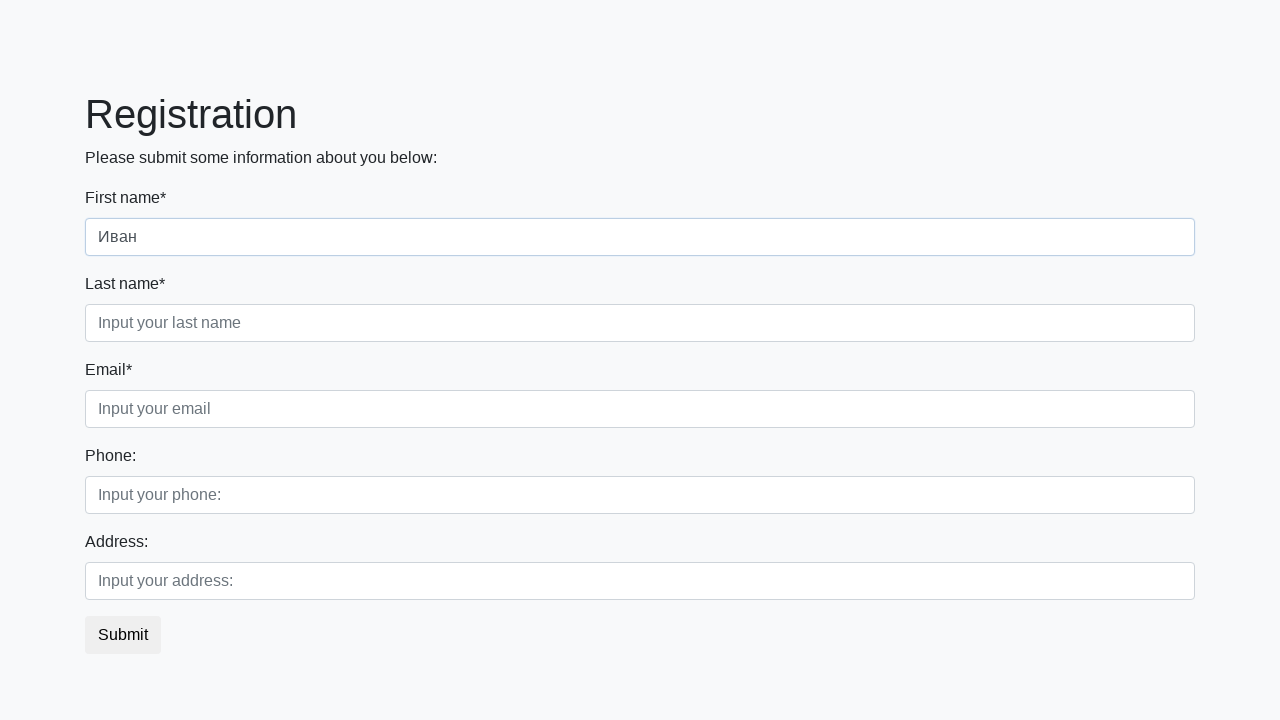

Filled last name field with 'Петров' on input:required.second
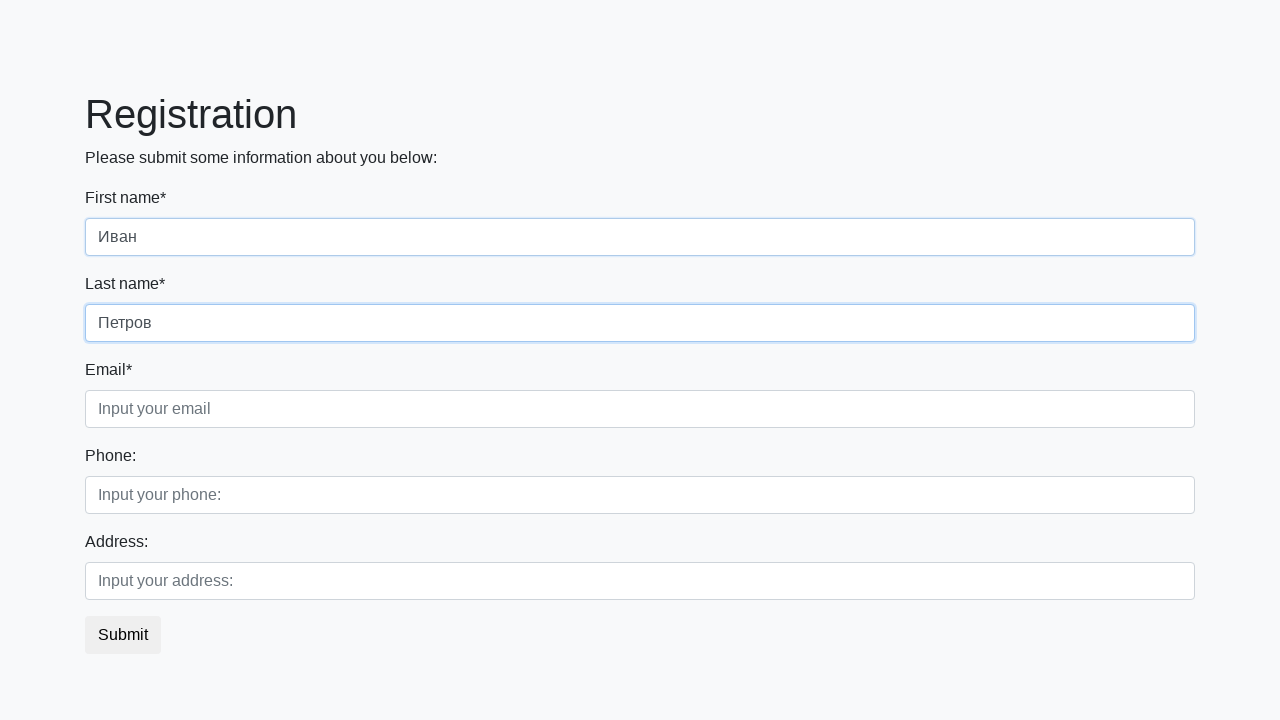

Filled email field with 'ivan.petrov@example.com' on input:required.third
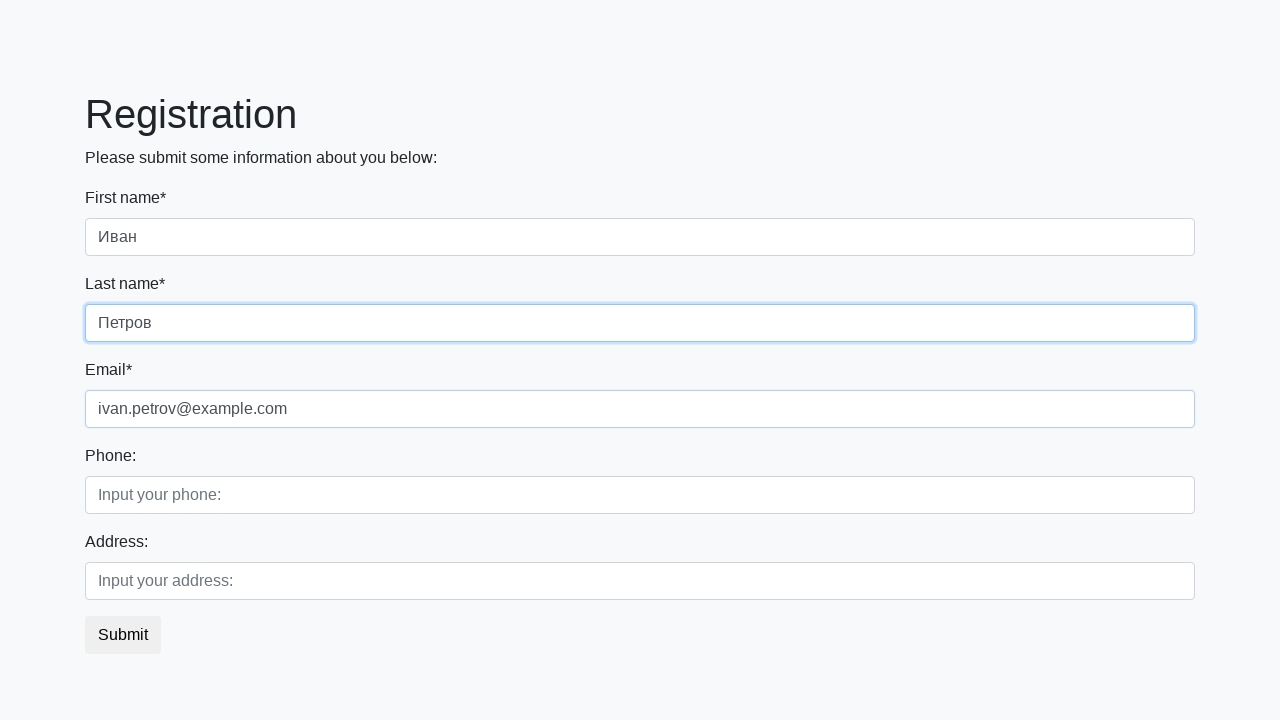

Clicked submit button to register at (123, 635) on button.btn
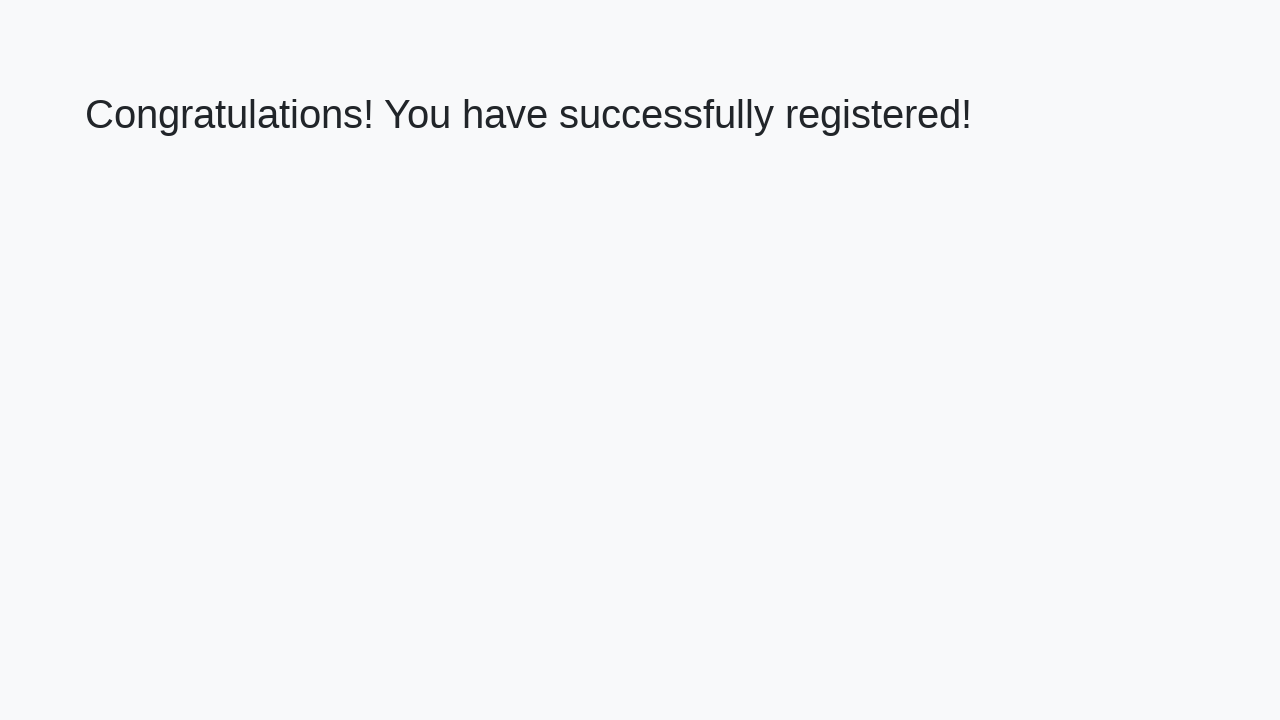

Success page loaded with h1 heading
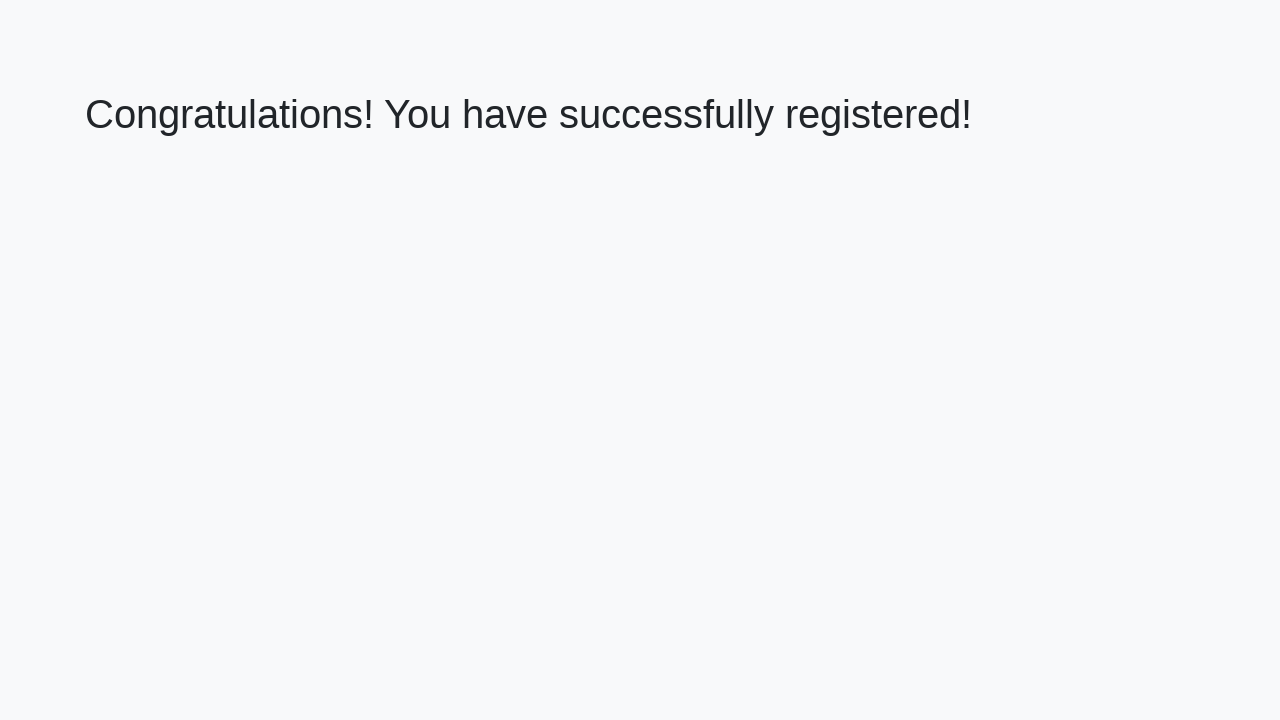

Retrieved success message text
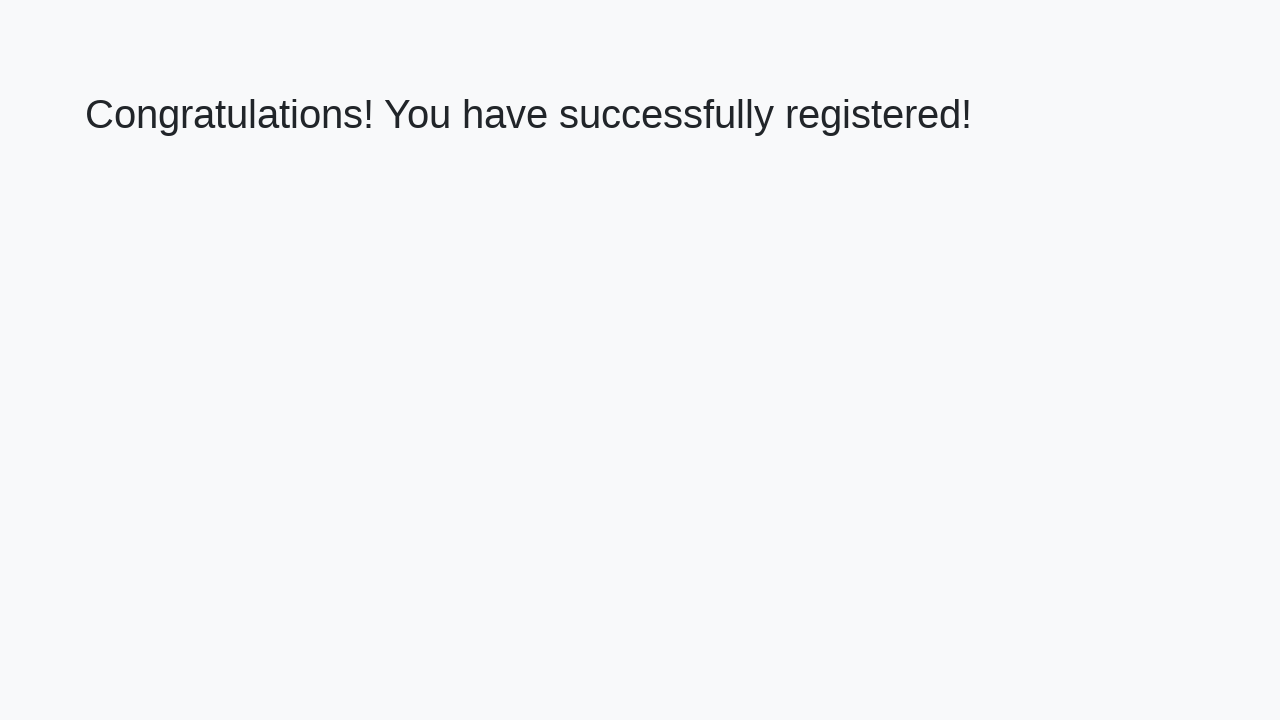

Verified success message matches expected text
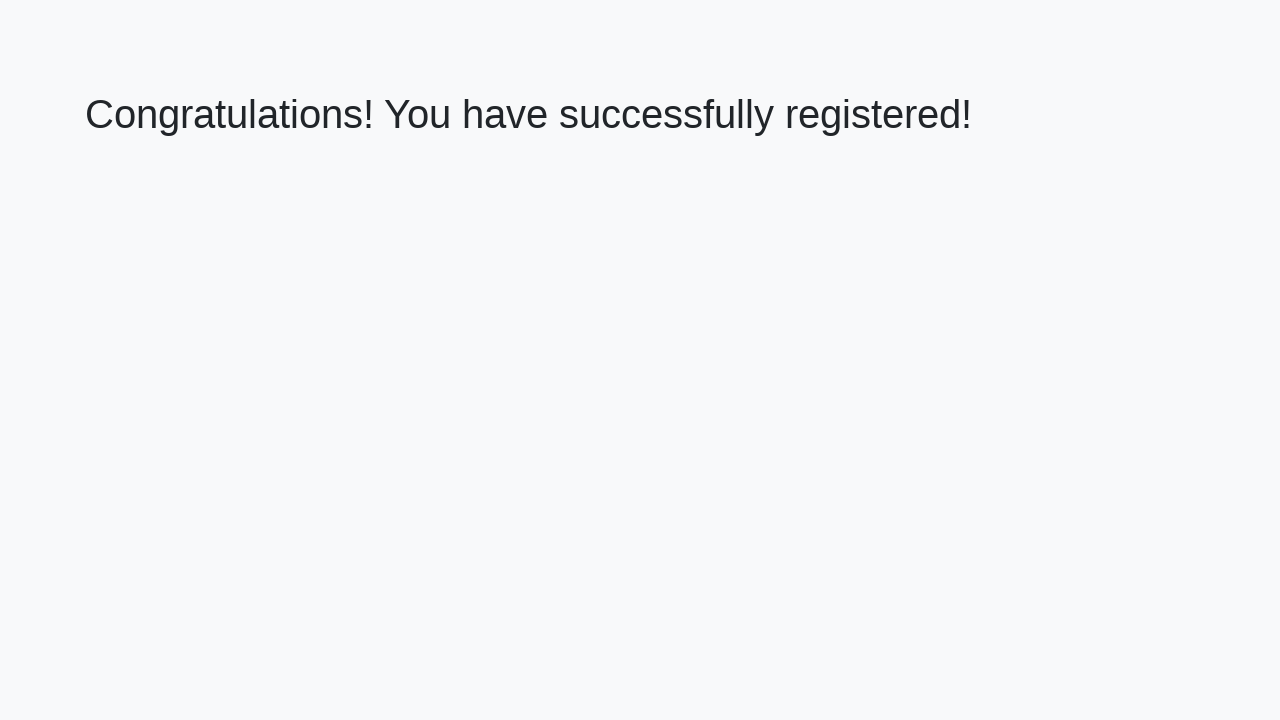

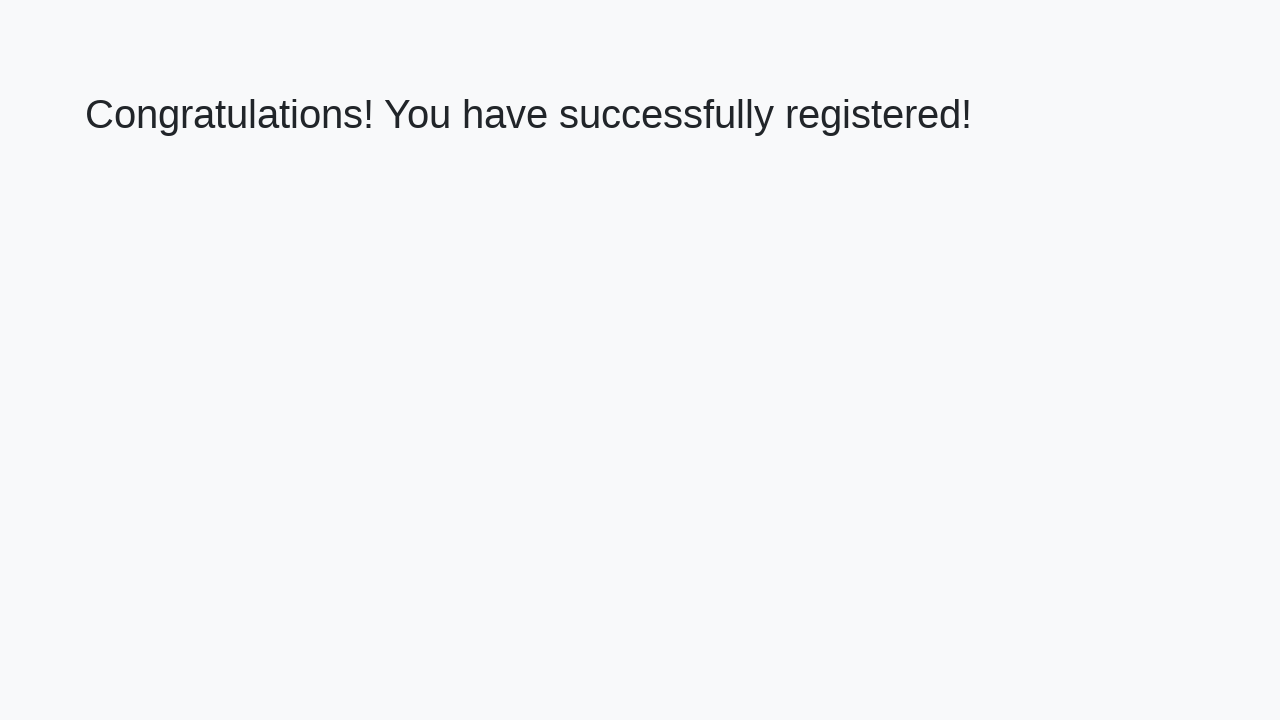